Tests a registration form by filling out various fields including username, email, password, date of birth, radio buttons, checkboxes, and dropdown selections, then submitting the form

Starting URL: http://www.theTestingWorld.com/testings

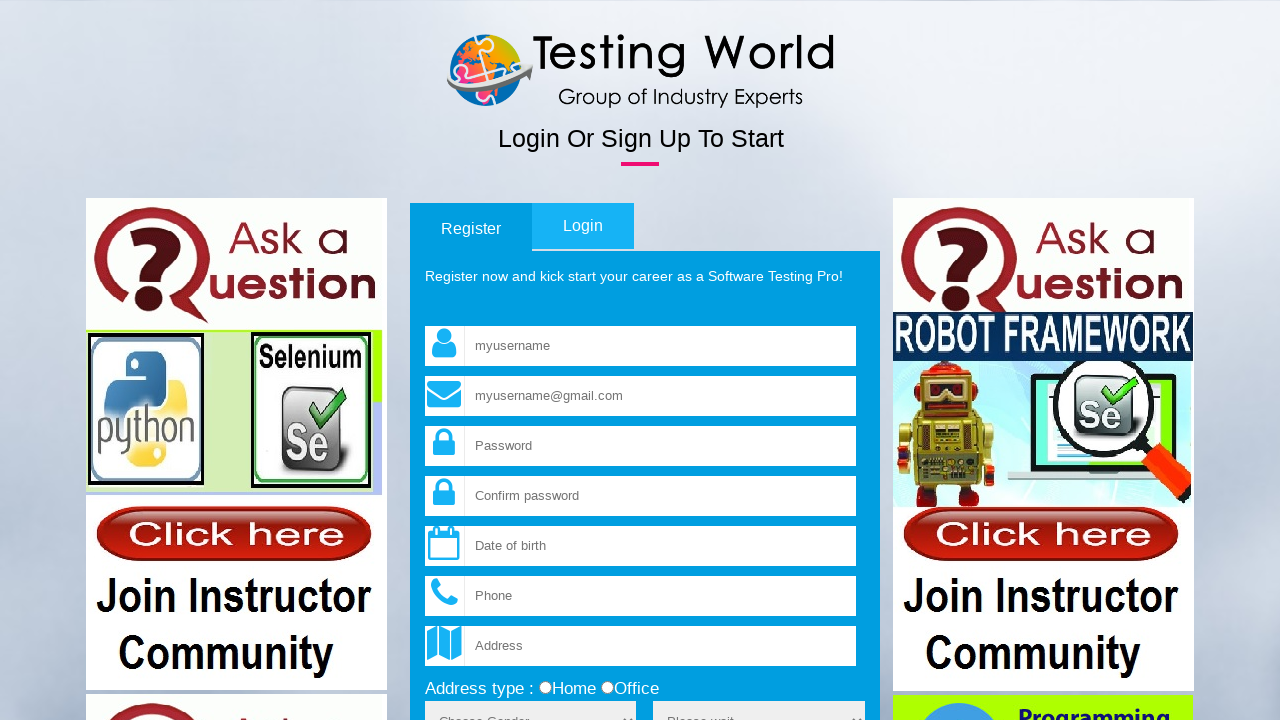

Filled username field with 'testuser2024' on input[name='fld_username']
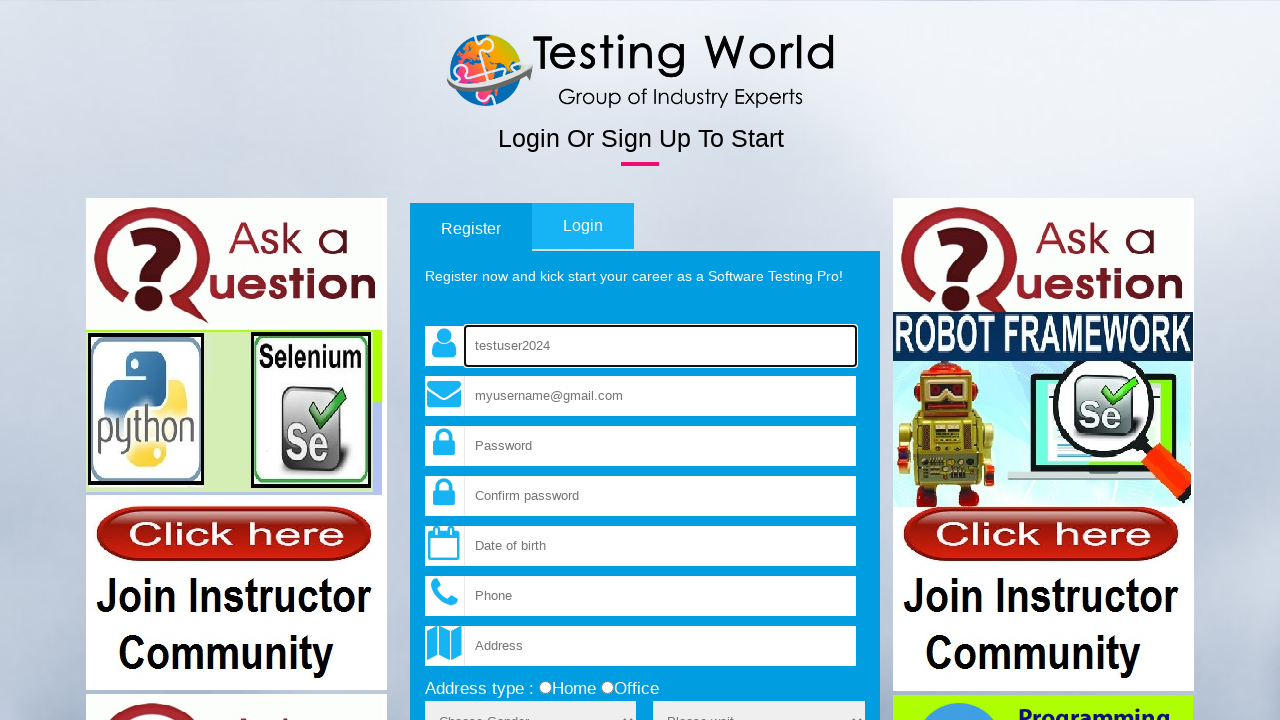

Filled email field with 'testuser2024@example.com' on input[name='fld_email']
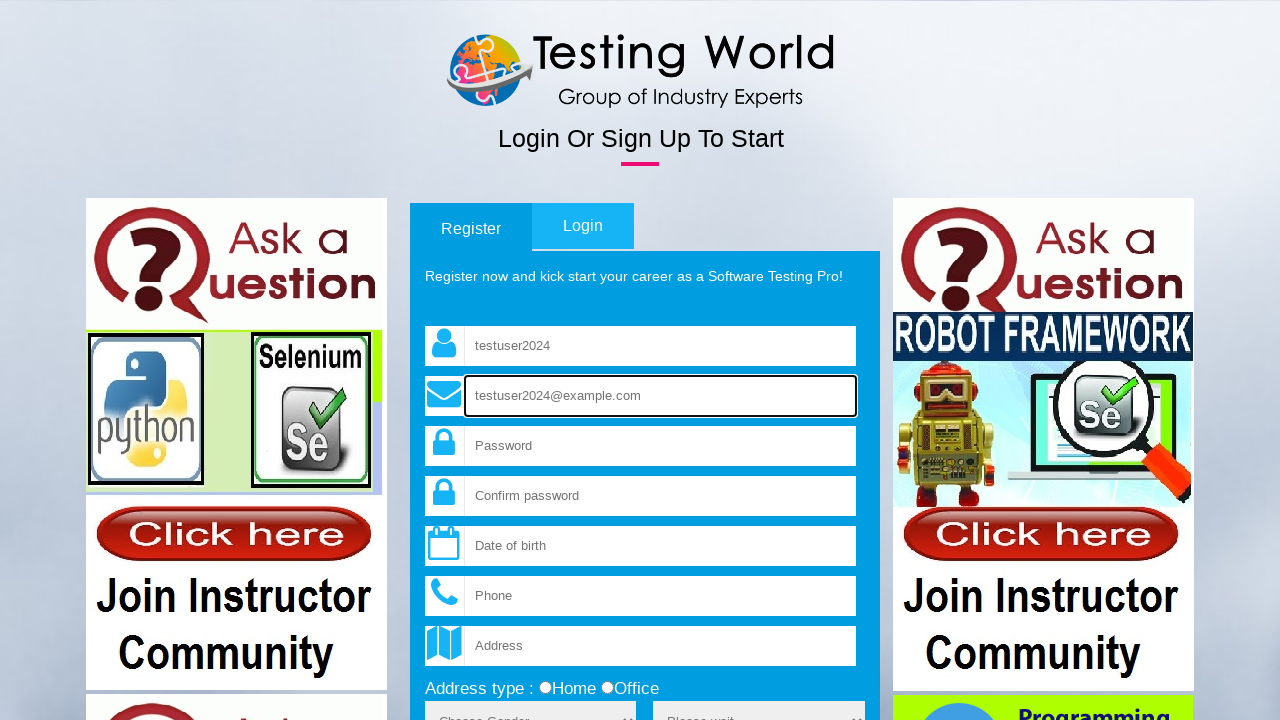

Filled password field with 'SecurePass123' on input[name='fld_password']
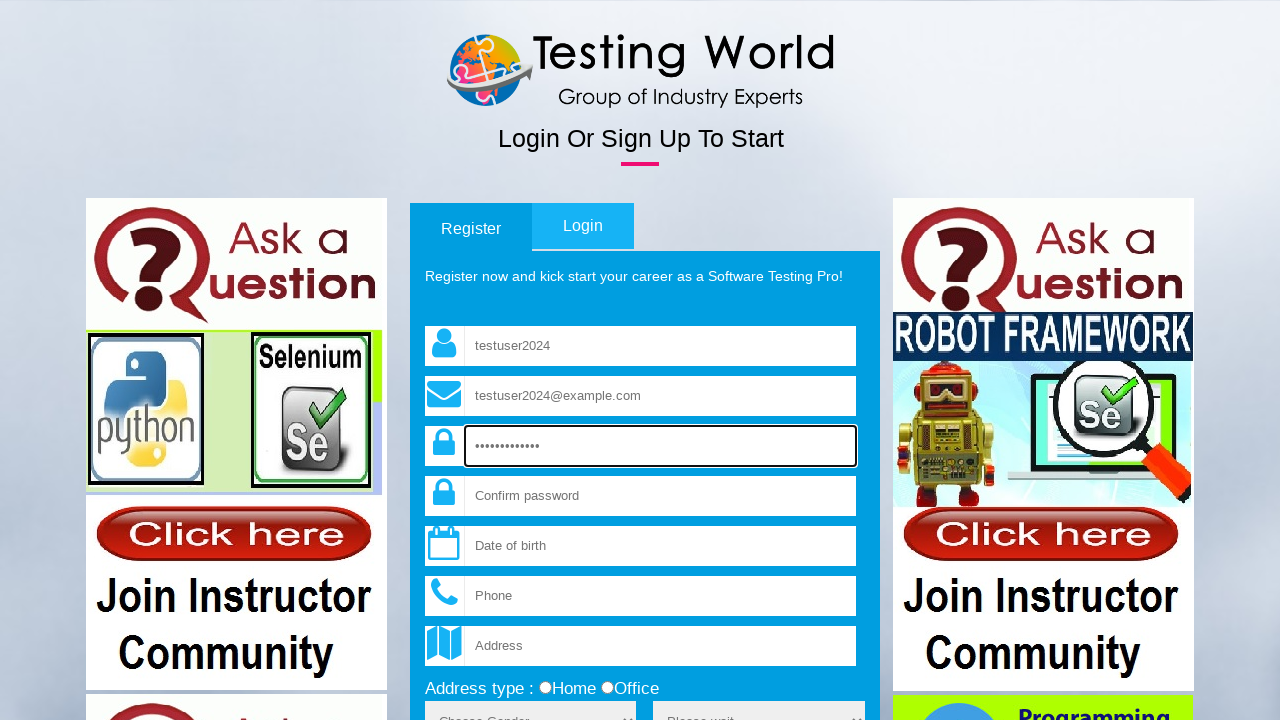

Filled confirm password field with 'SecurePass123' on input[name='fld_cpassword']
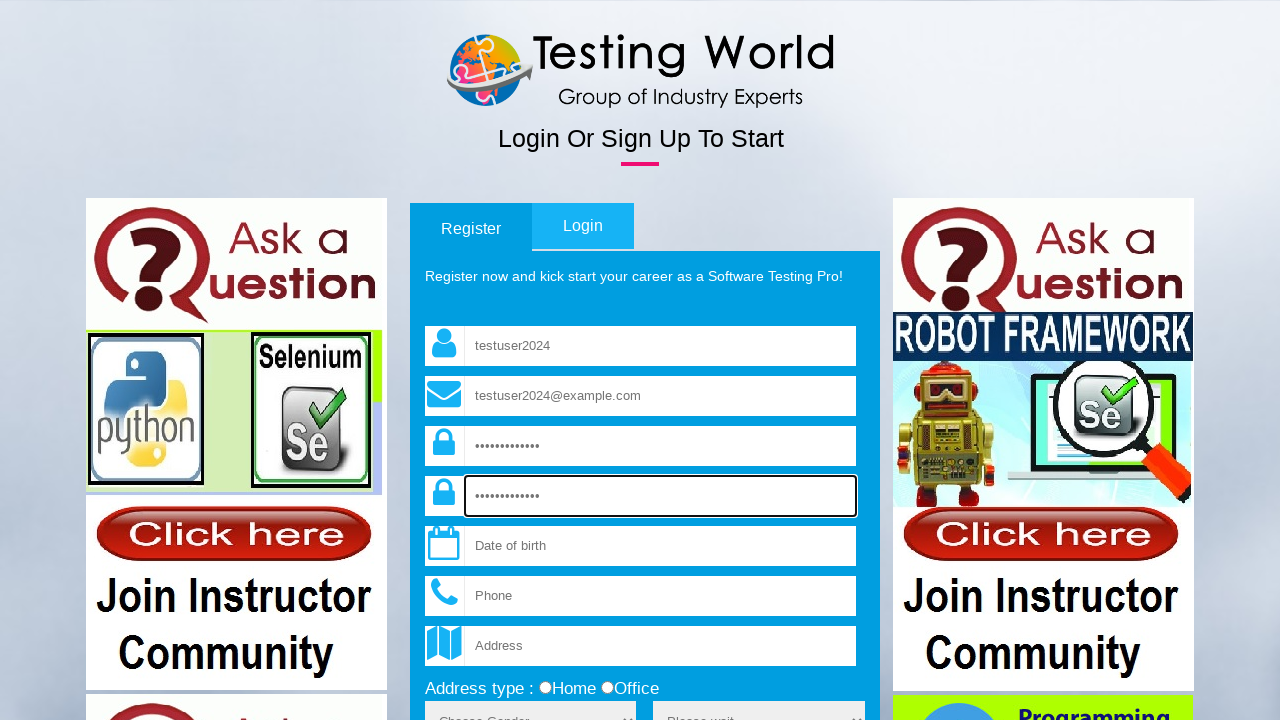

Cleared username field on input[name='fld_username']
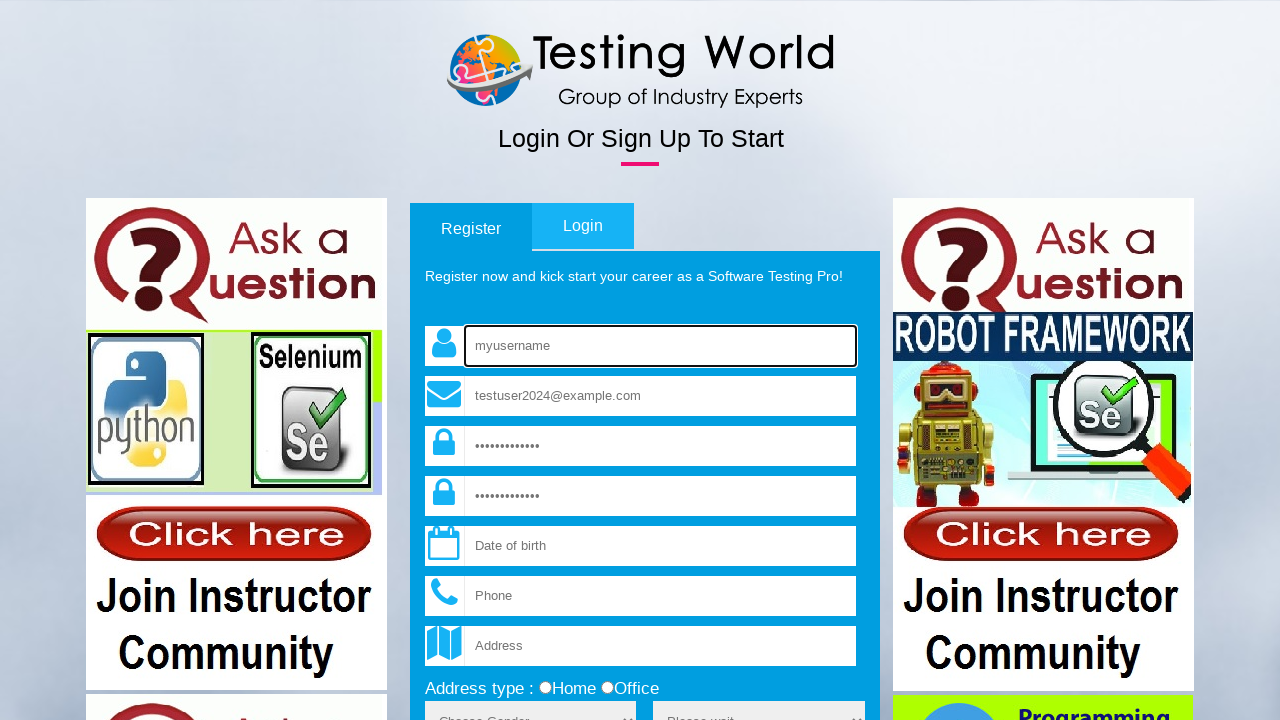

Refilled username field with 'testuser2024' on input[name='fld_username']
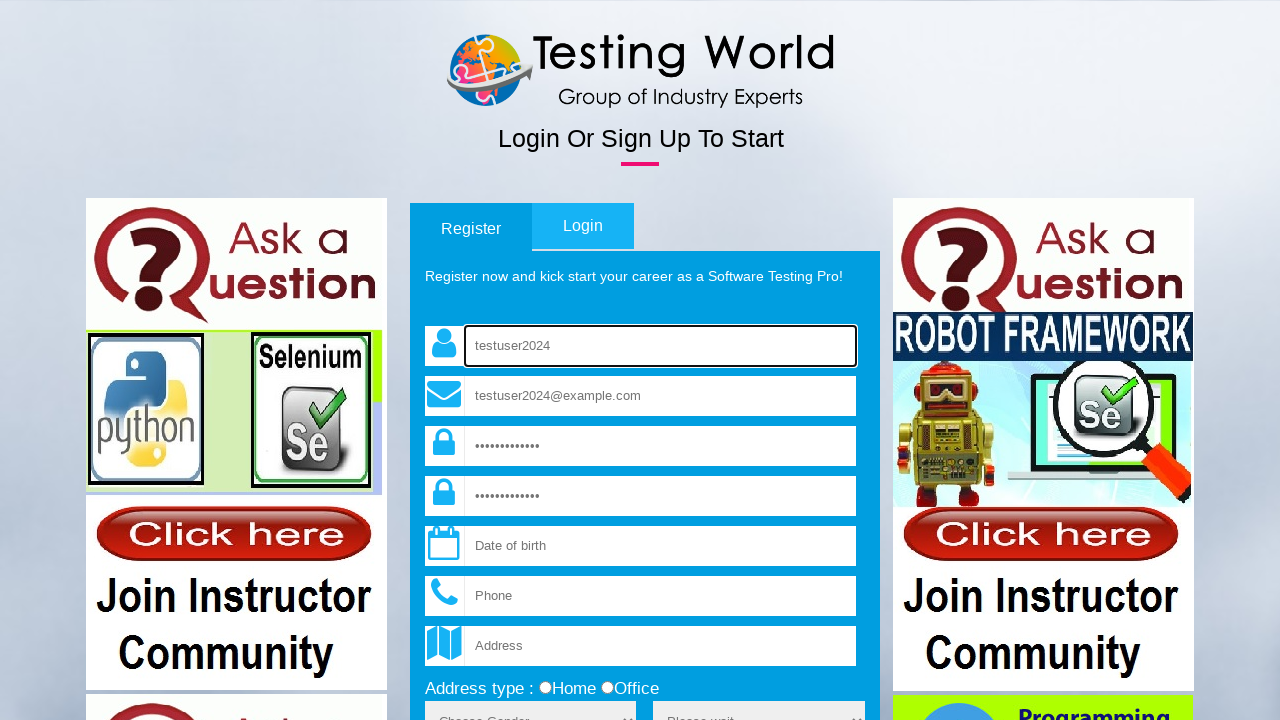

Filled date of birth field with '01/15/1990' on input[name='dob']
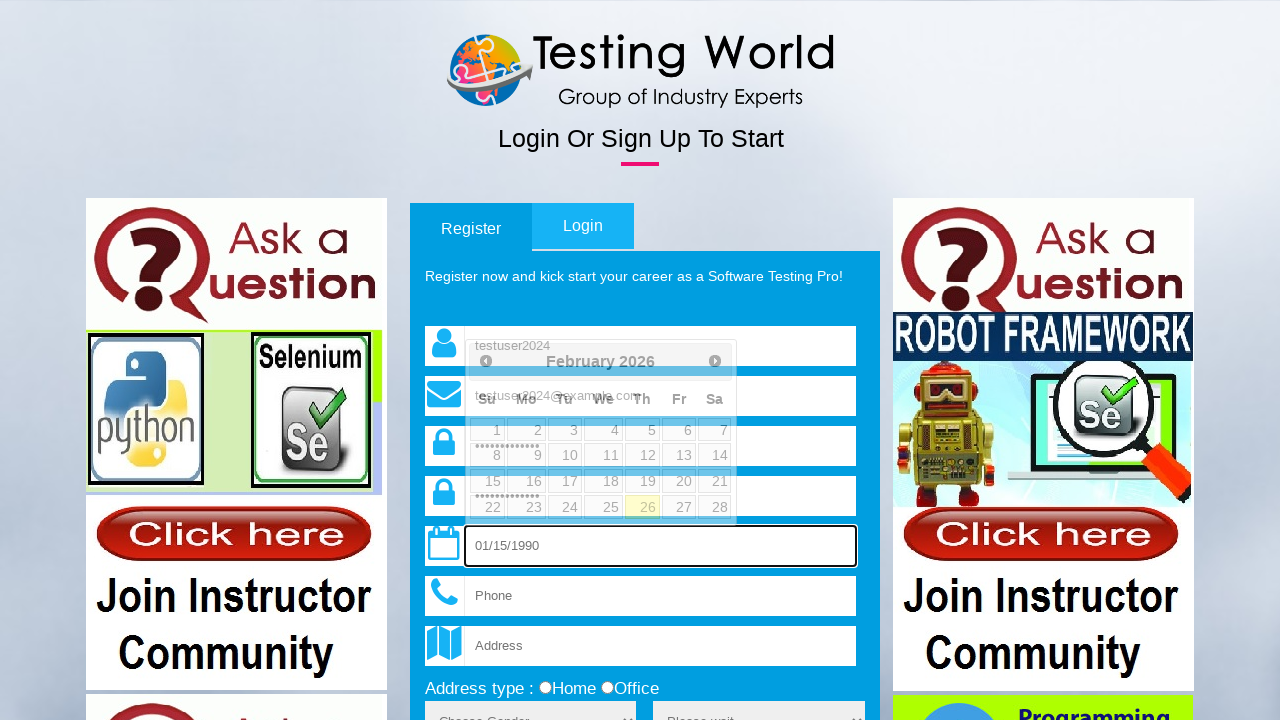

Selected 'office' radio button at (607, 688) on xpath=//input[@value='office']
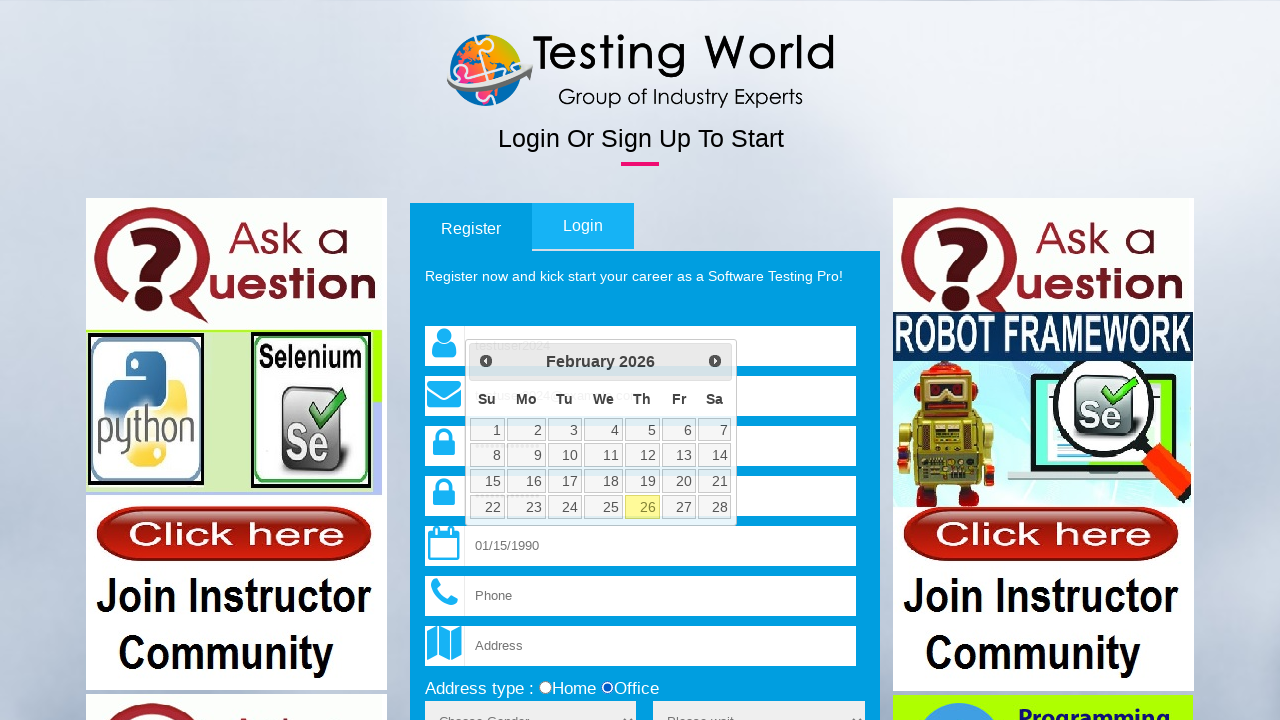

Checked terms and conditions checkbox at (431, 361) on input[name='terms']
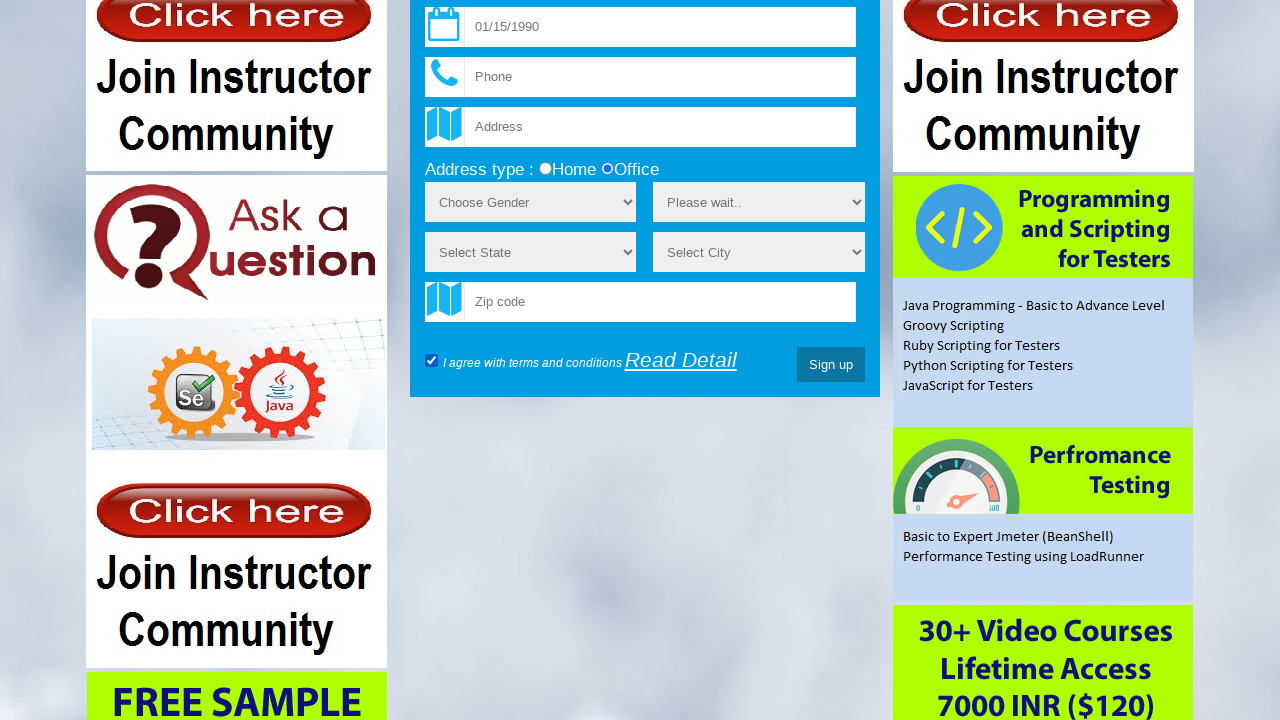

Selected 'Female' from sex dropdown on select[name='sex']
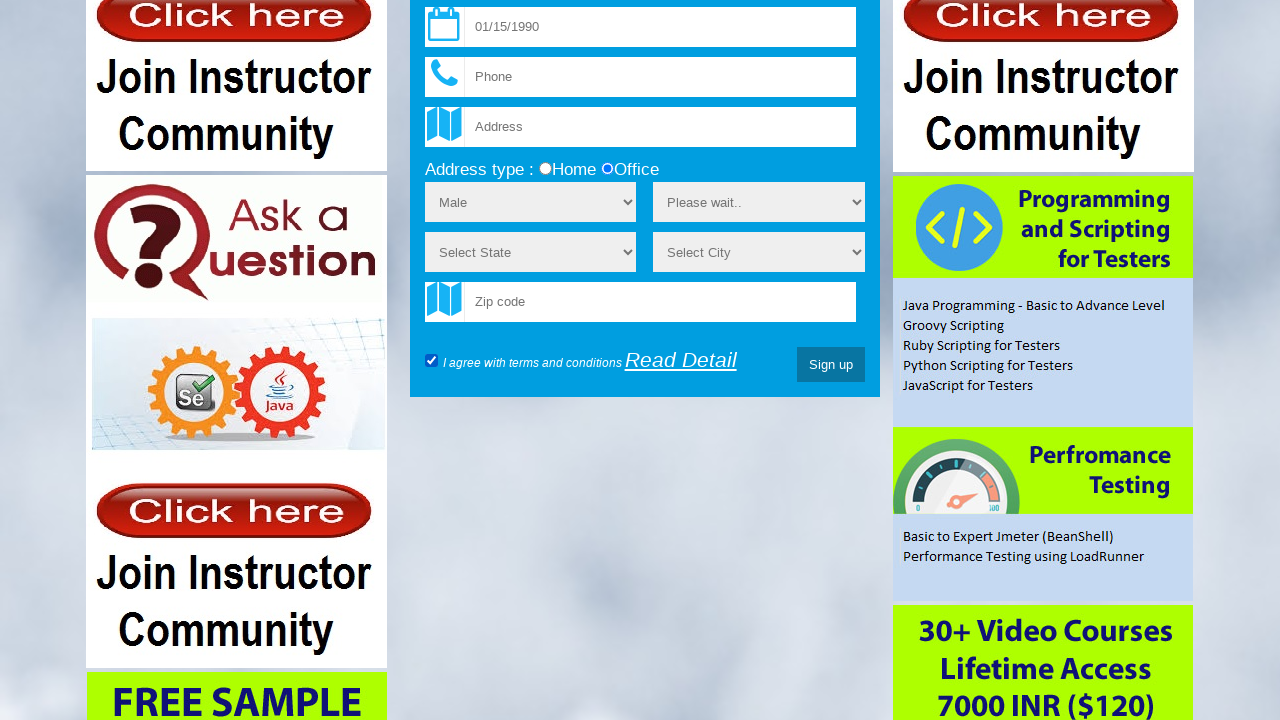

Clicked submit button to submit registration form at (831, 365) on xpath=//input[@type='submit']
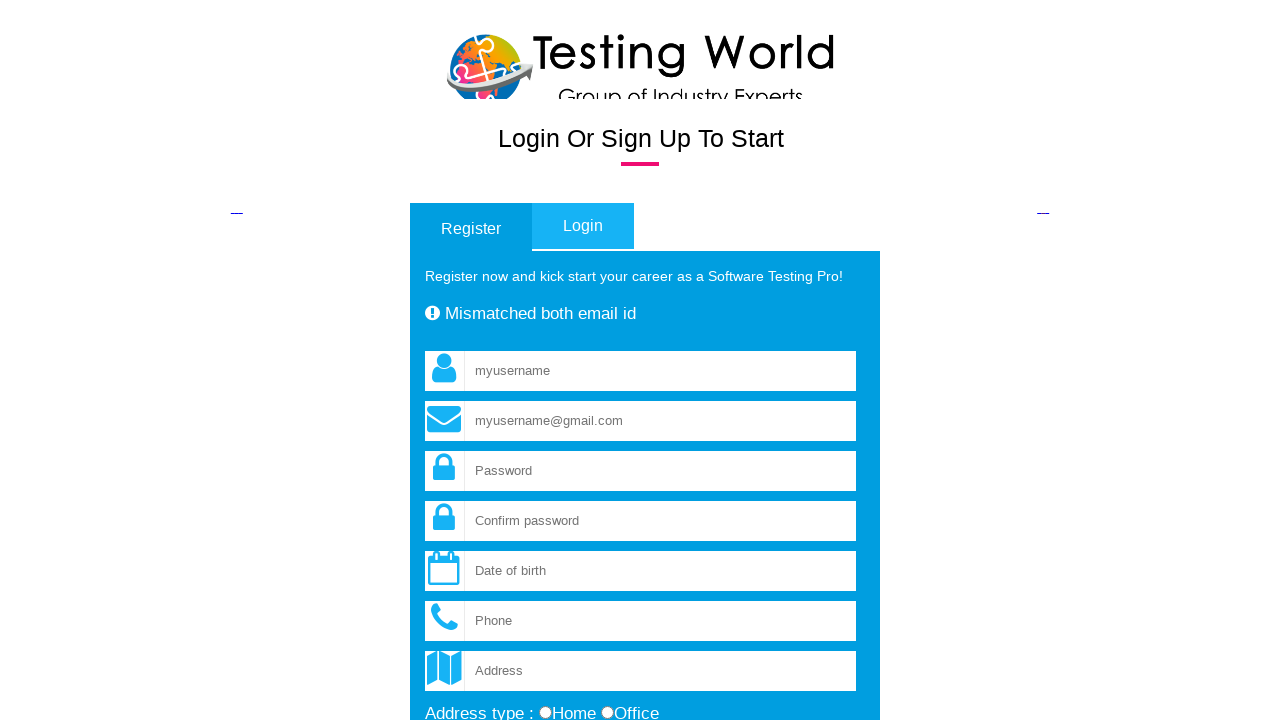

Page loaded after form submission
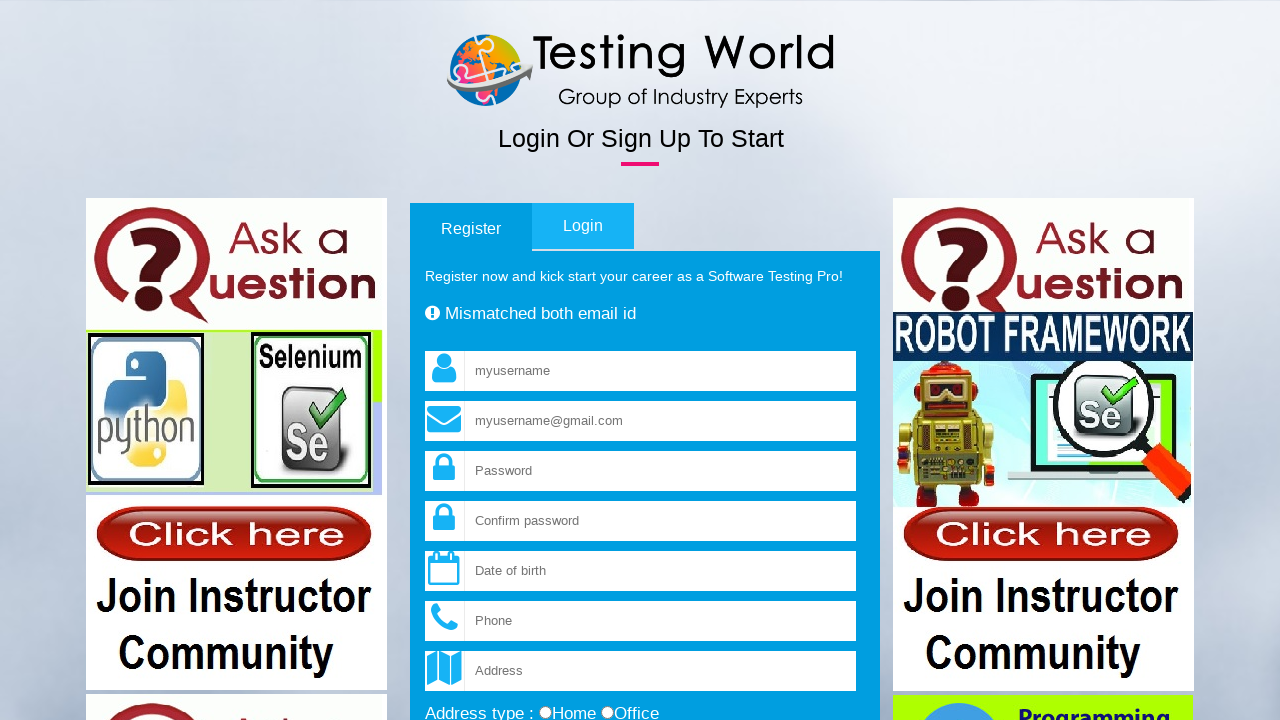

Clicked 'Read Detail' link at (681, 361) on text=Read Detail
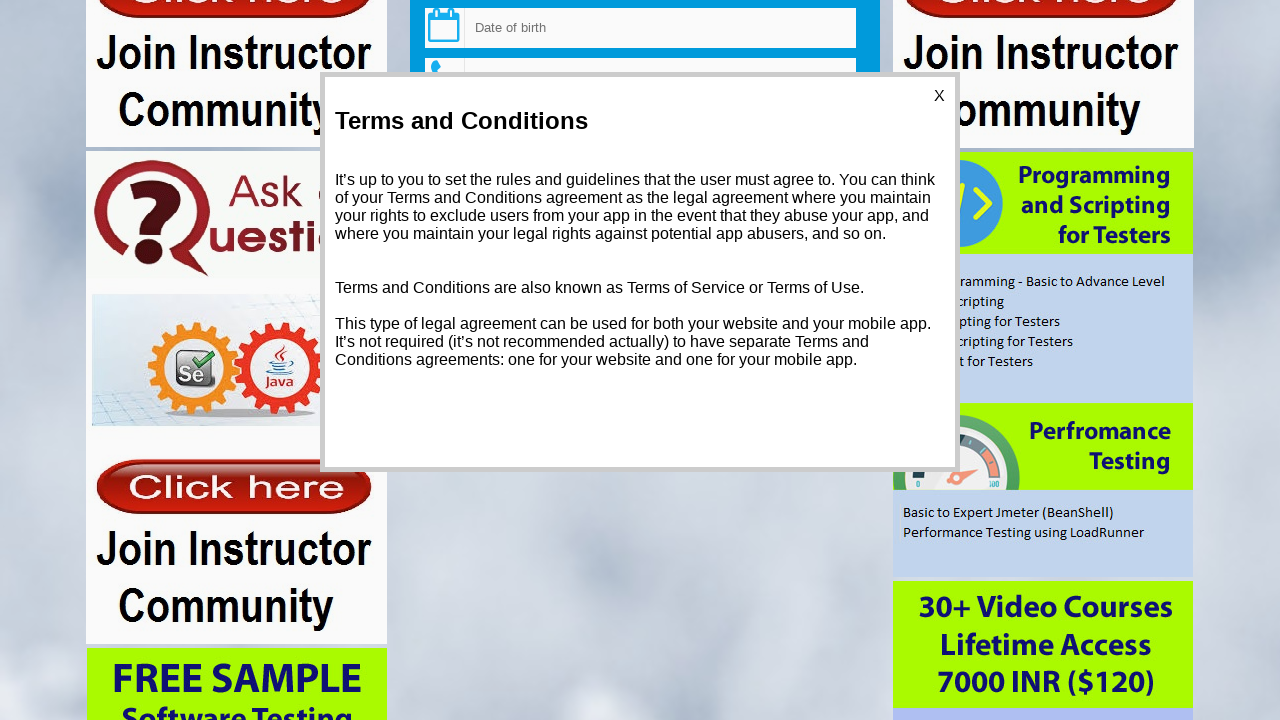

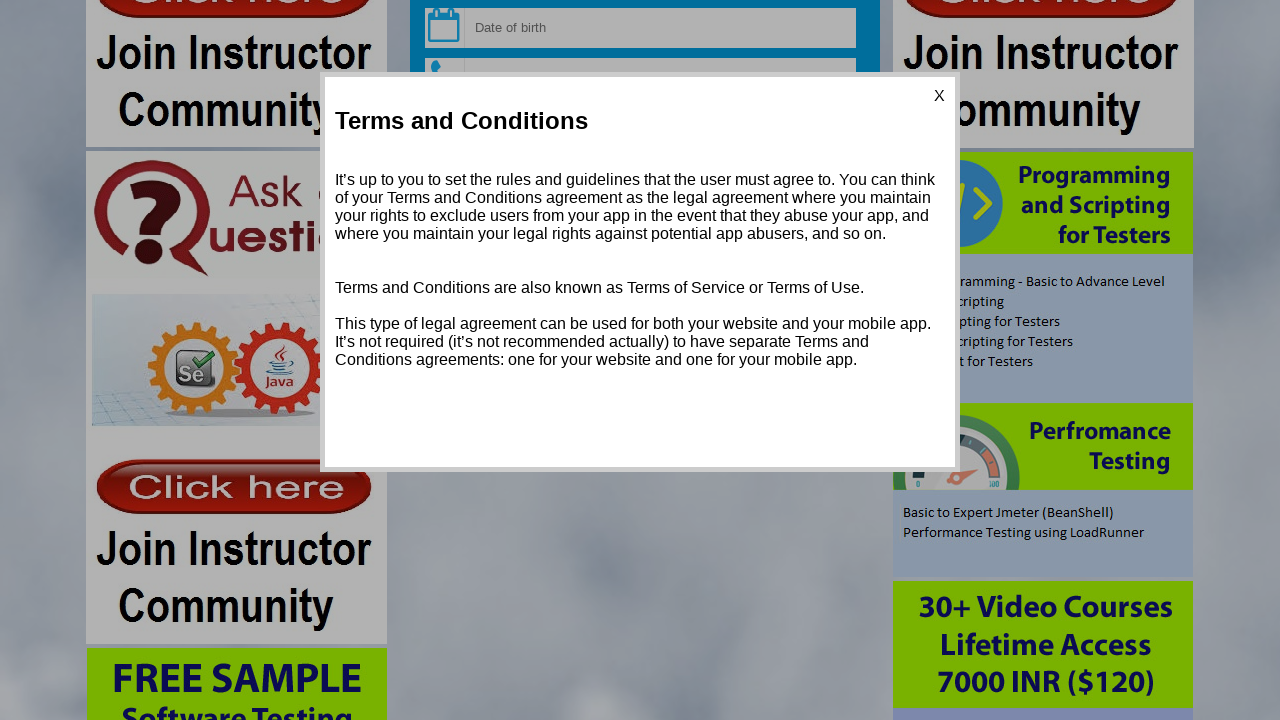